Tests JavaScript alert functionality by clicking a button that triggers an alert, validating the alert text, accepting it, and verifying the result message.

Starting URL: http://the-internet.herokuapp.com/

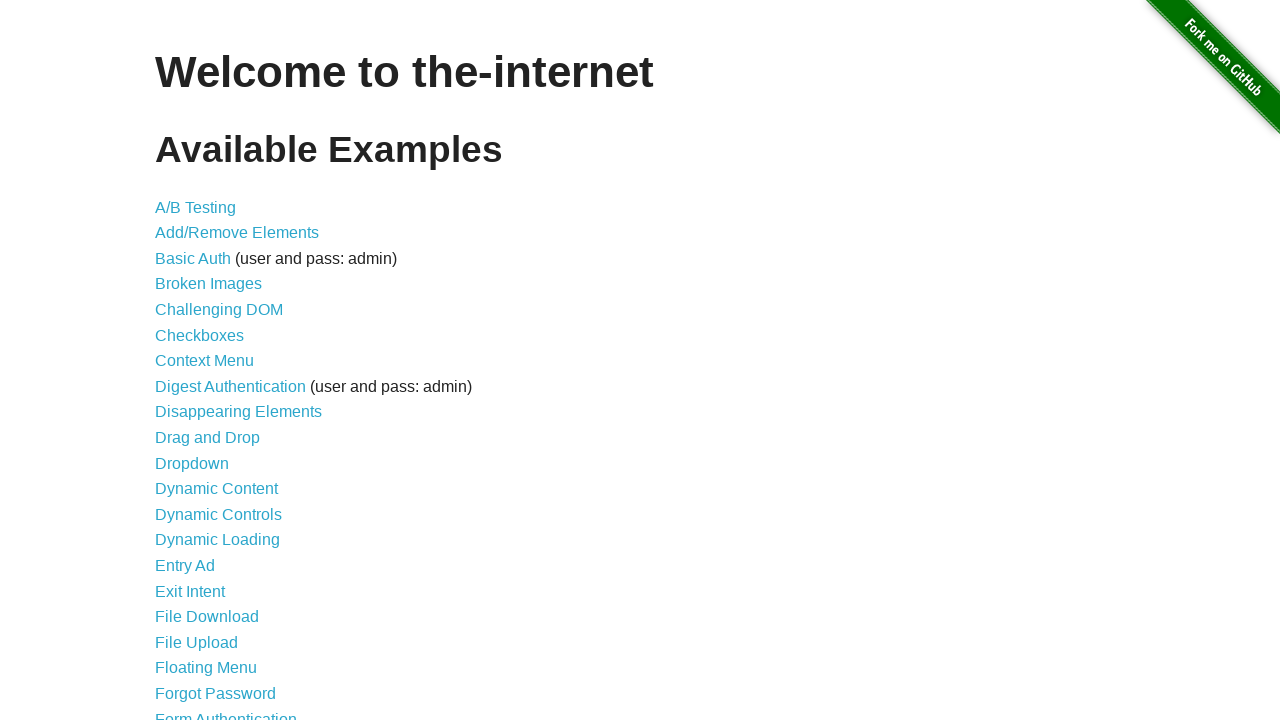

Clicked on JavaScript Alerts link at (214, 361) on text=JavaScript Alerts
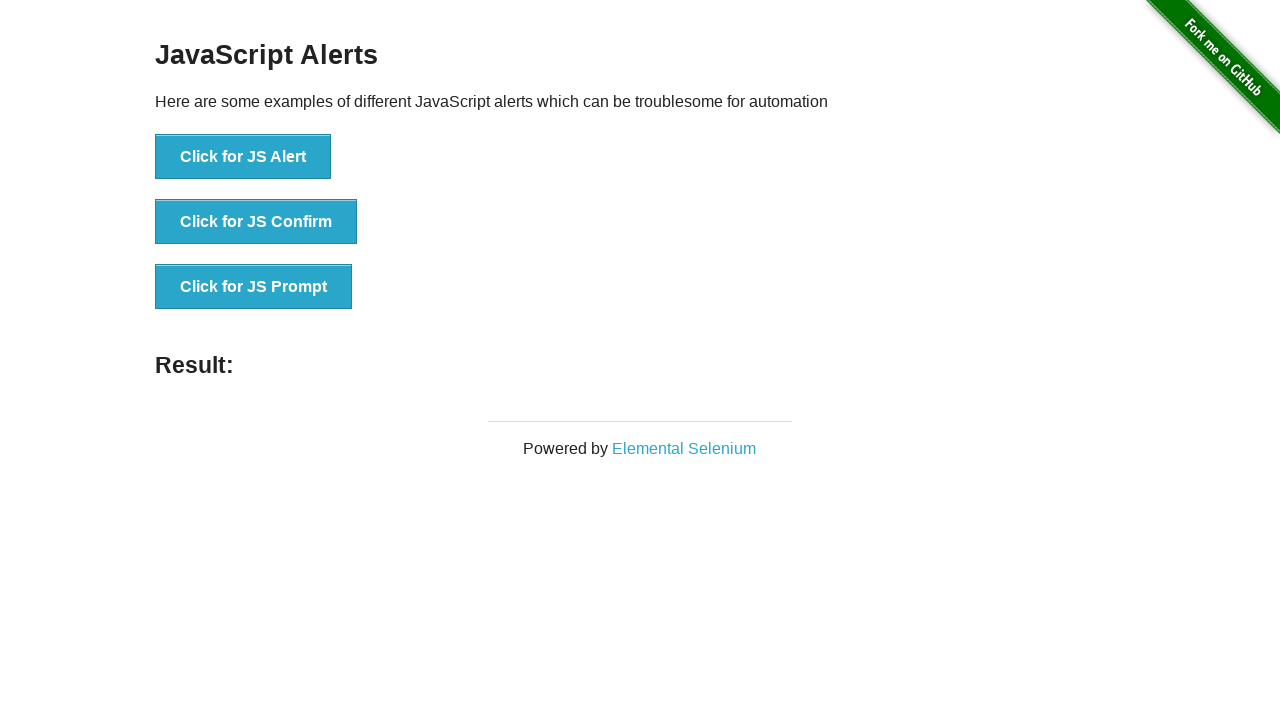

Set up dialog handler to capture and validate alerts
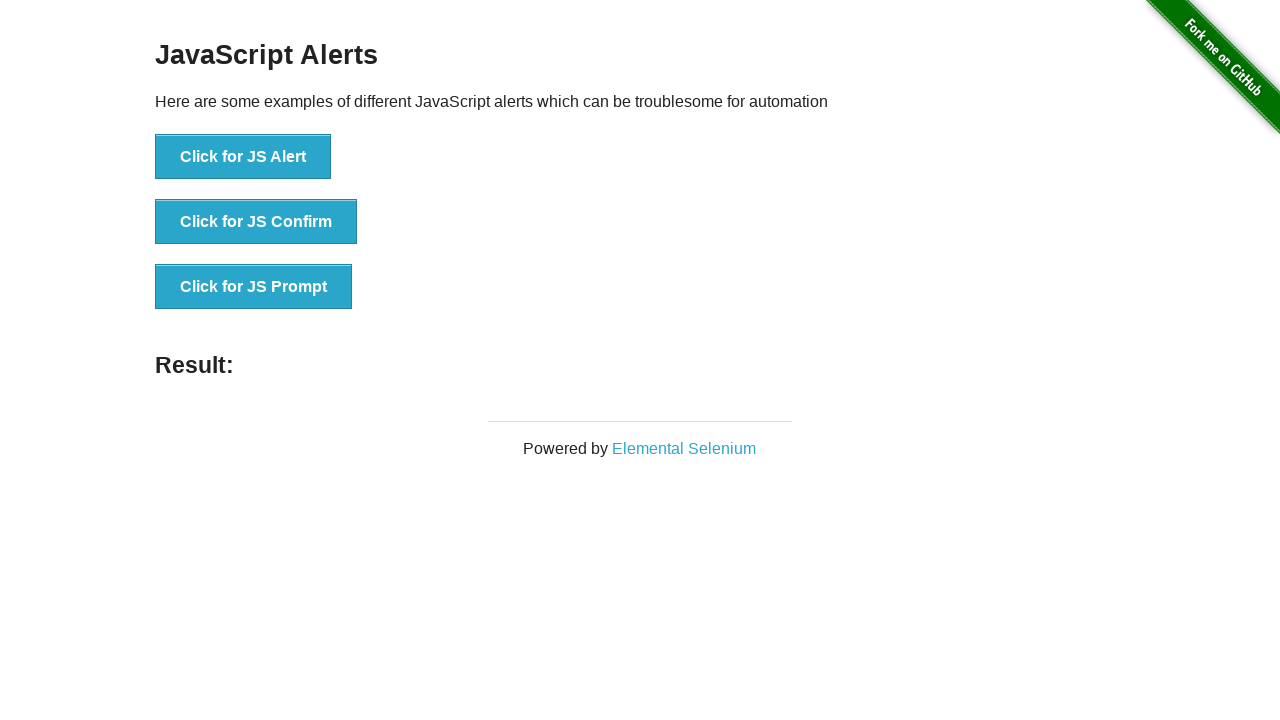

Clicked on 'Click for JS Alert' button to trigger alert
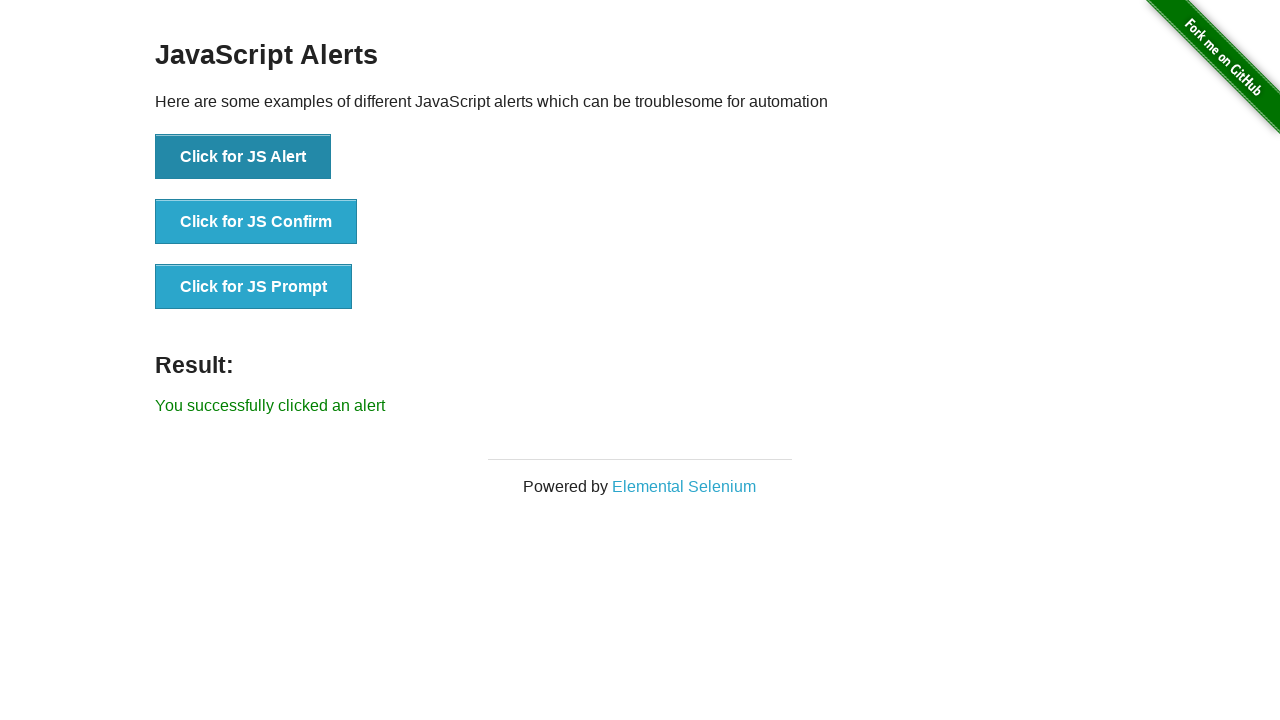

Waited for result message element to appear
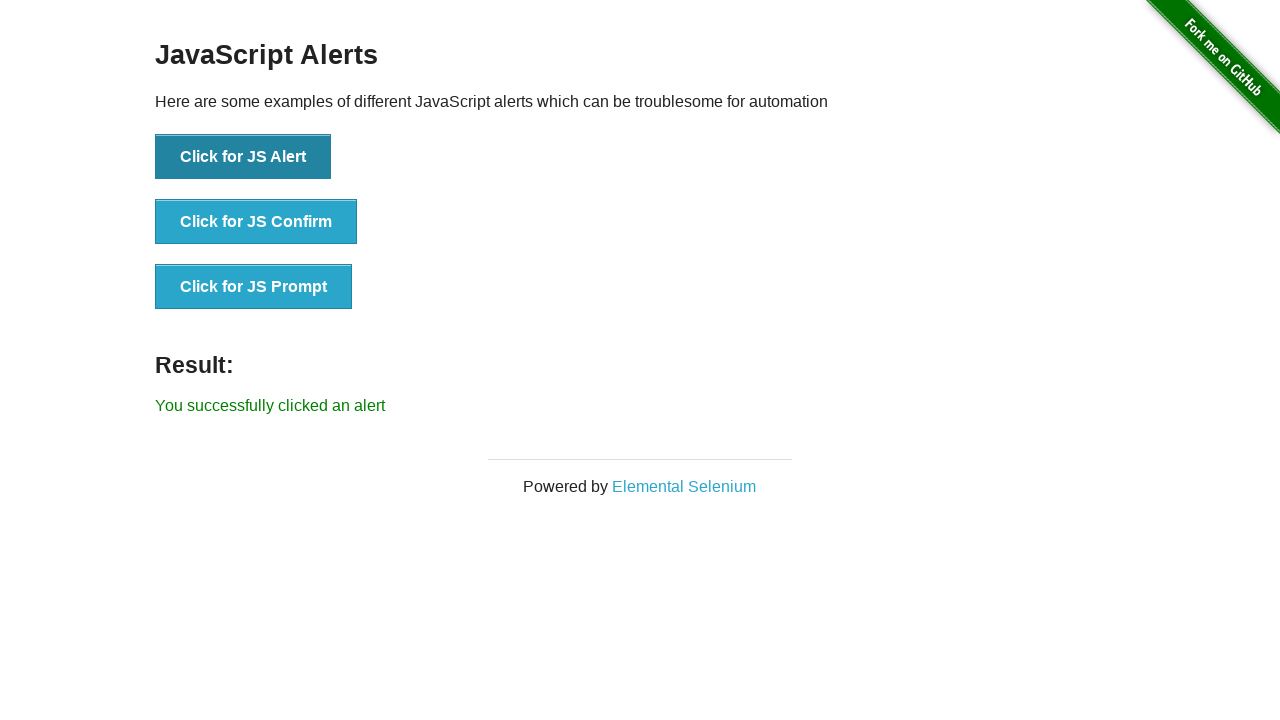

Validated result message displays 'You successfully clicked an alert'
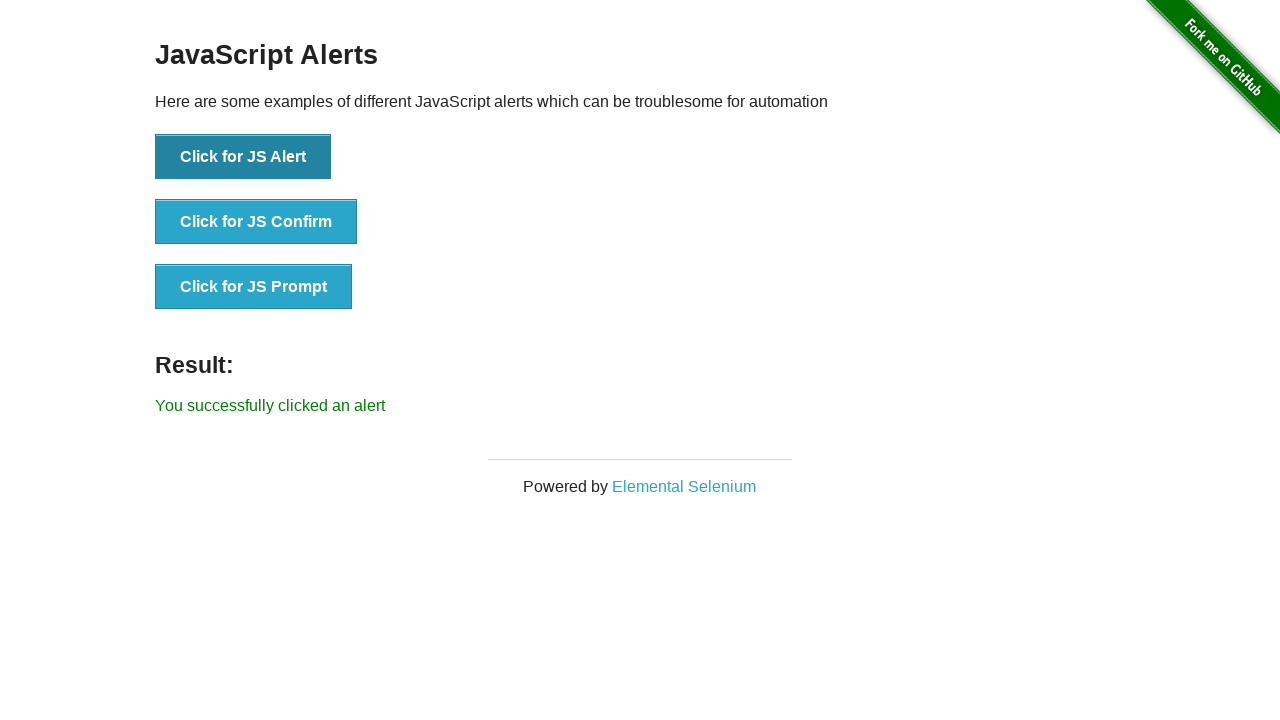

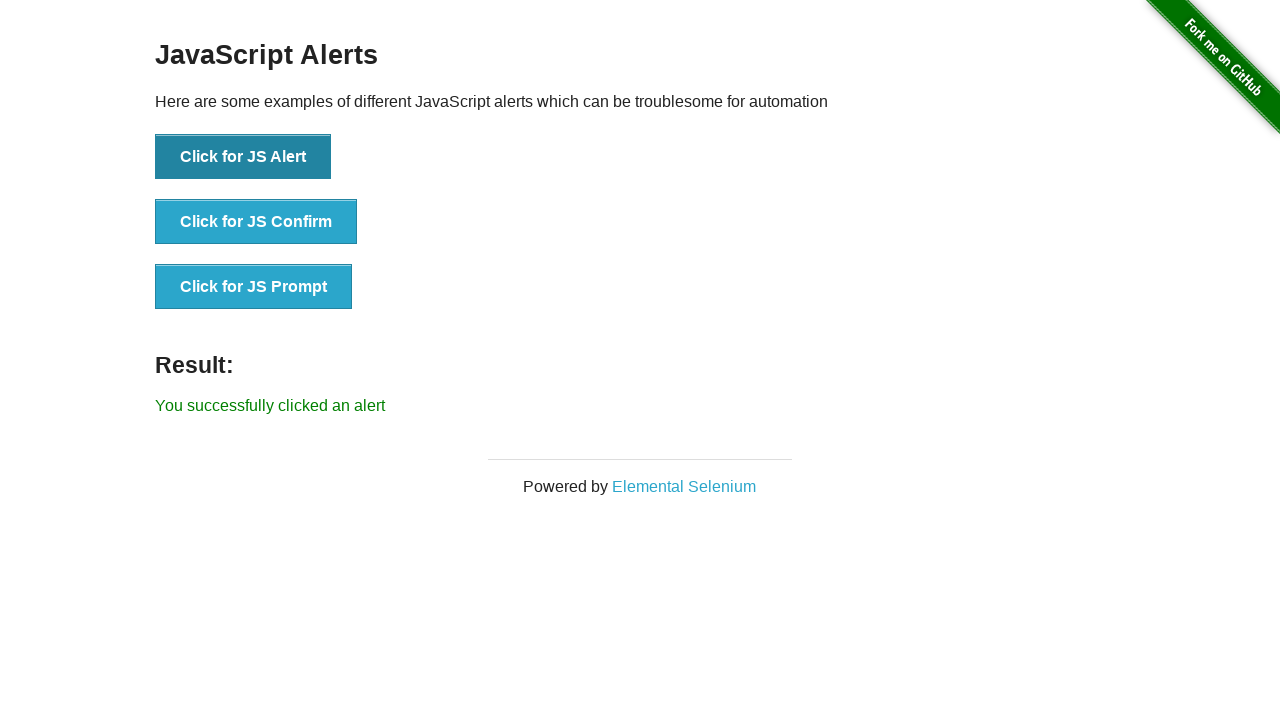